Tests browser window handling by clicking a link that opens a new window, switching to the child window to verify its content, closing it, and switching back to the parent window to verify it's still active.

Starting URL: https://the-internet.herokuapp.com/windows

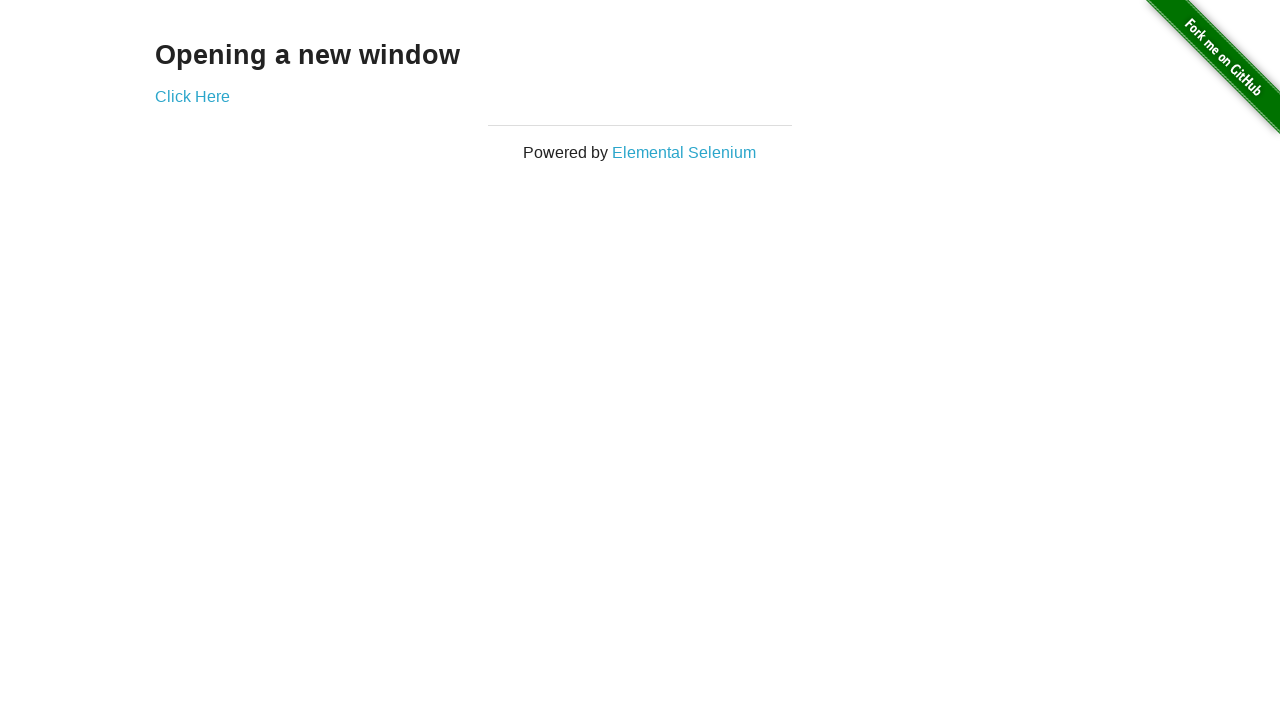

Clicked 'Click Here' link to open new window at (192, 96) on text=Click Here
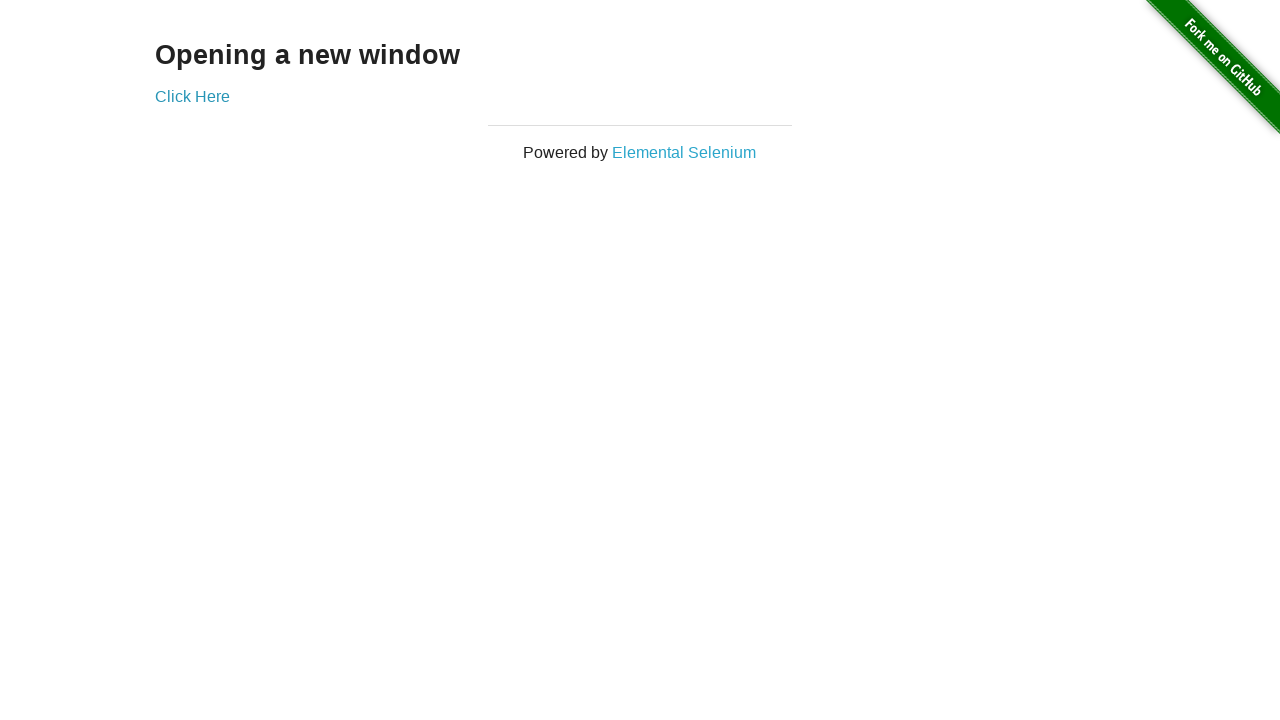

Captured new child window page object
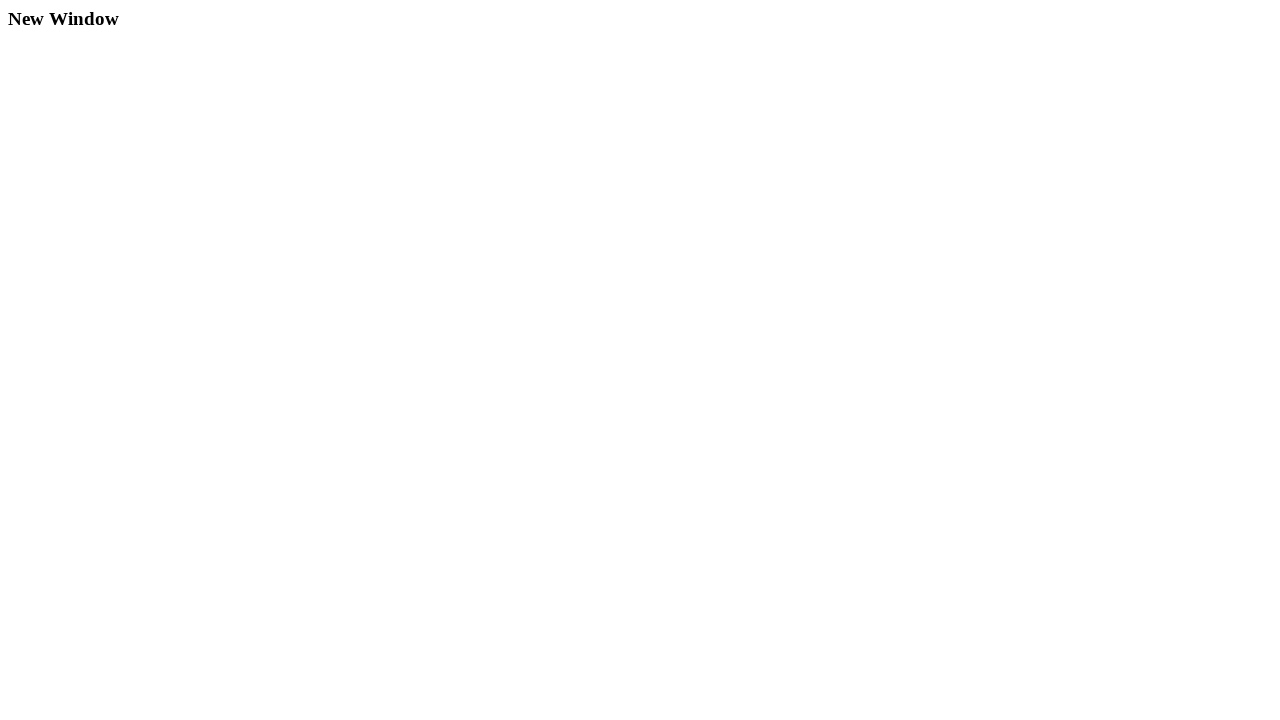

Child window page loaded successfully
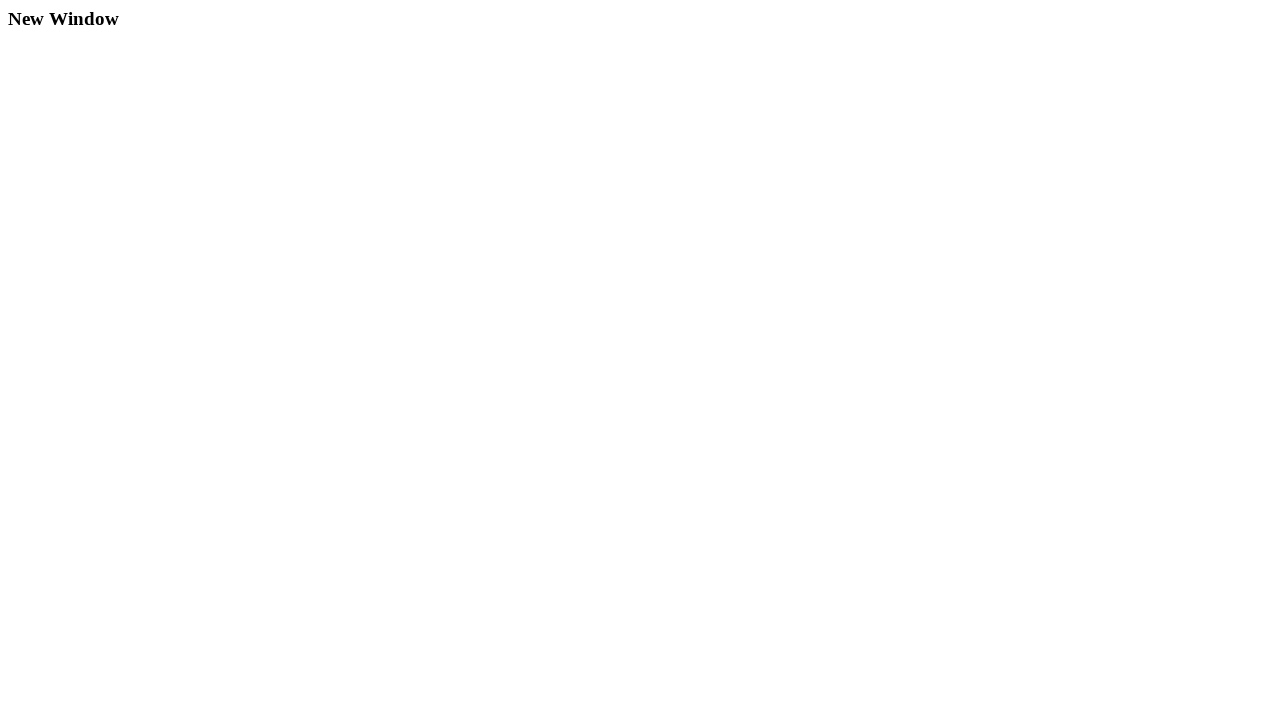

Found 'New Window' heading in child window
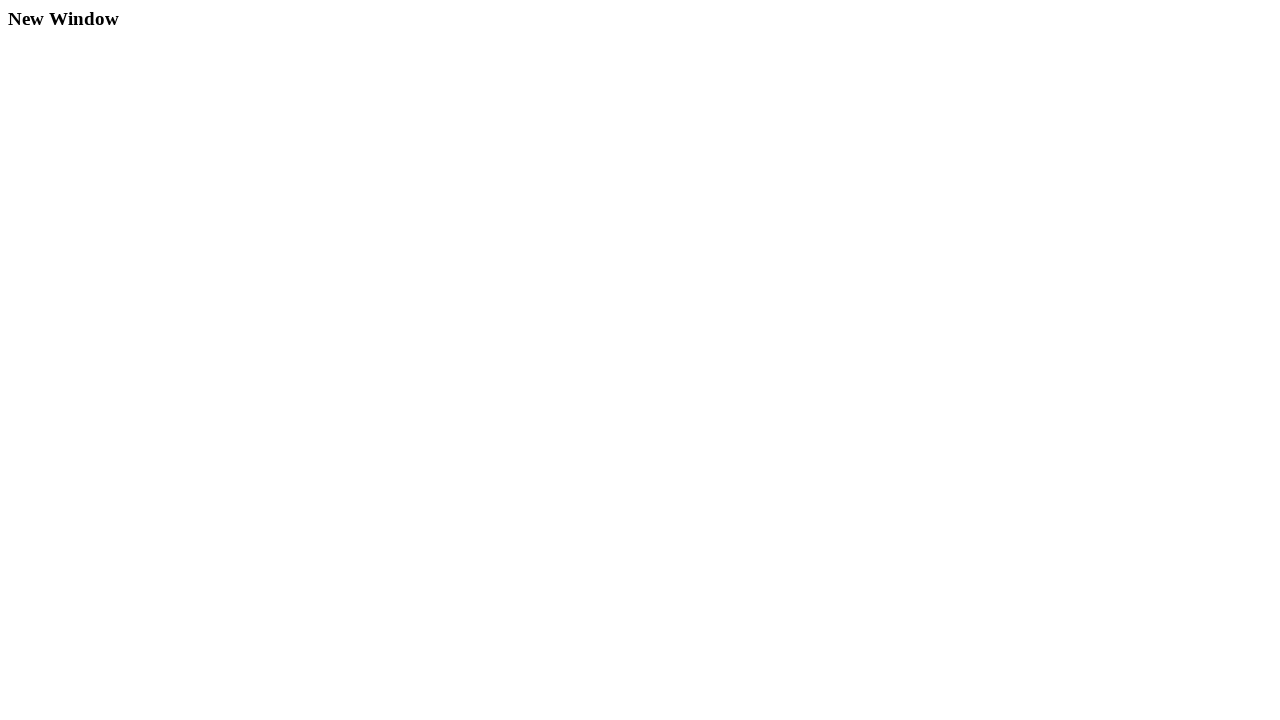

Retrieved window heading text: 'New Window'
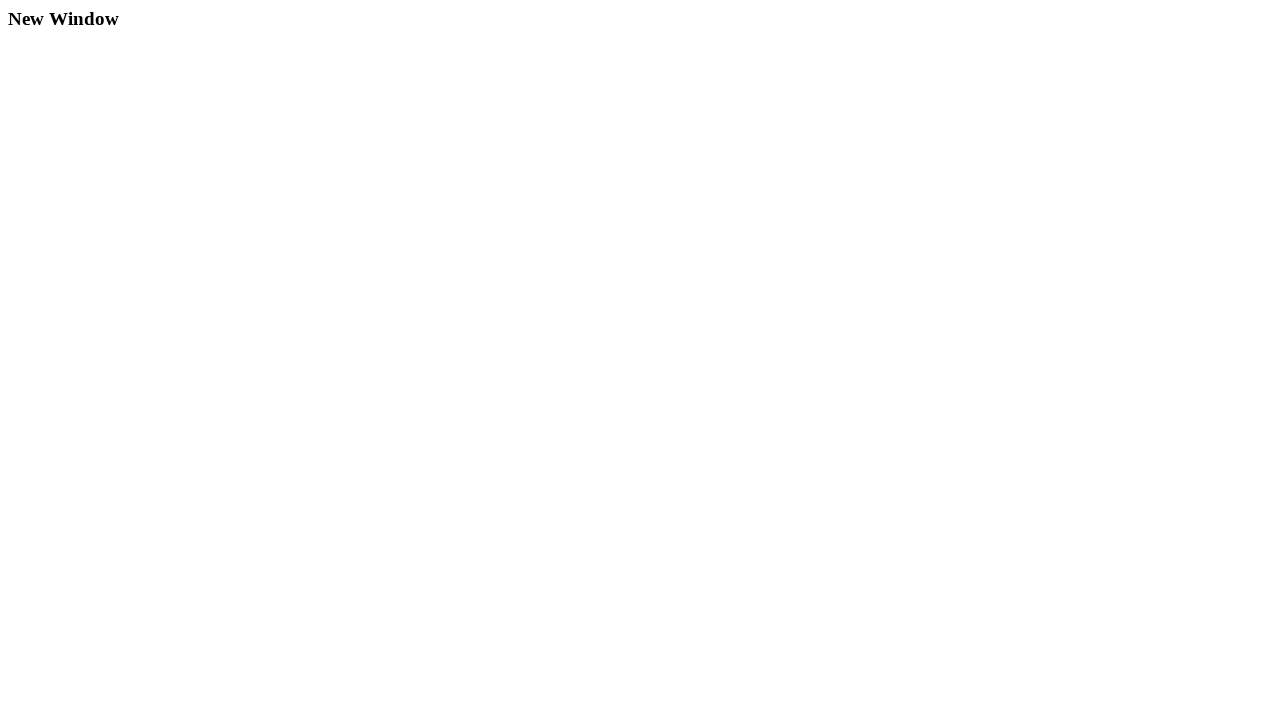

Closed child window
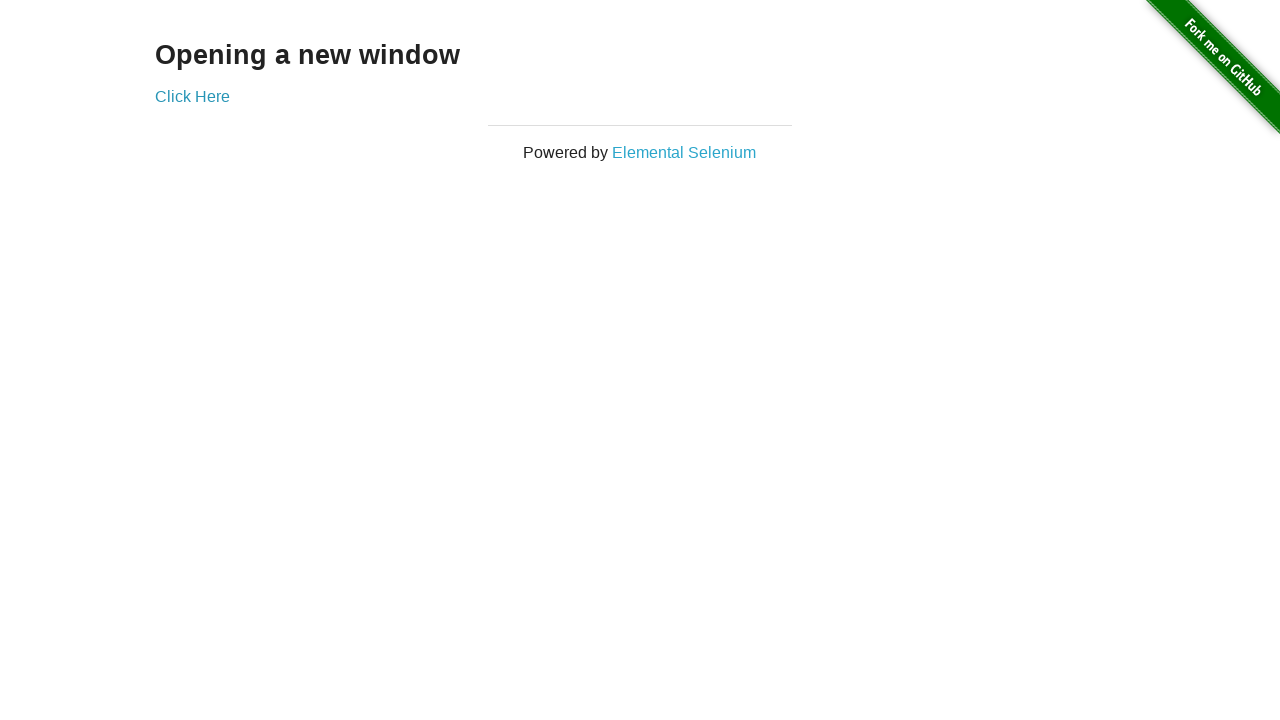

Verified parent window URL is correct after child window closure
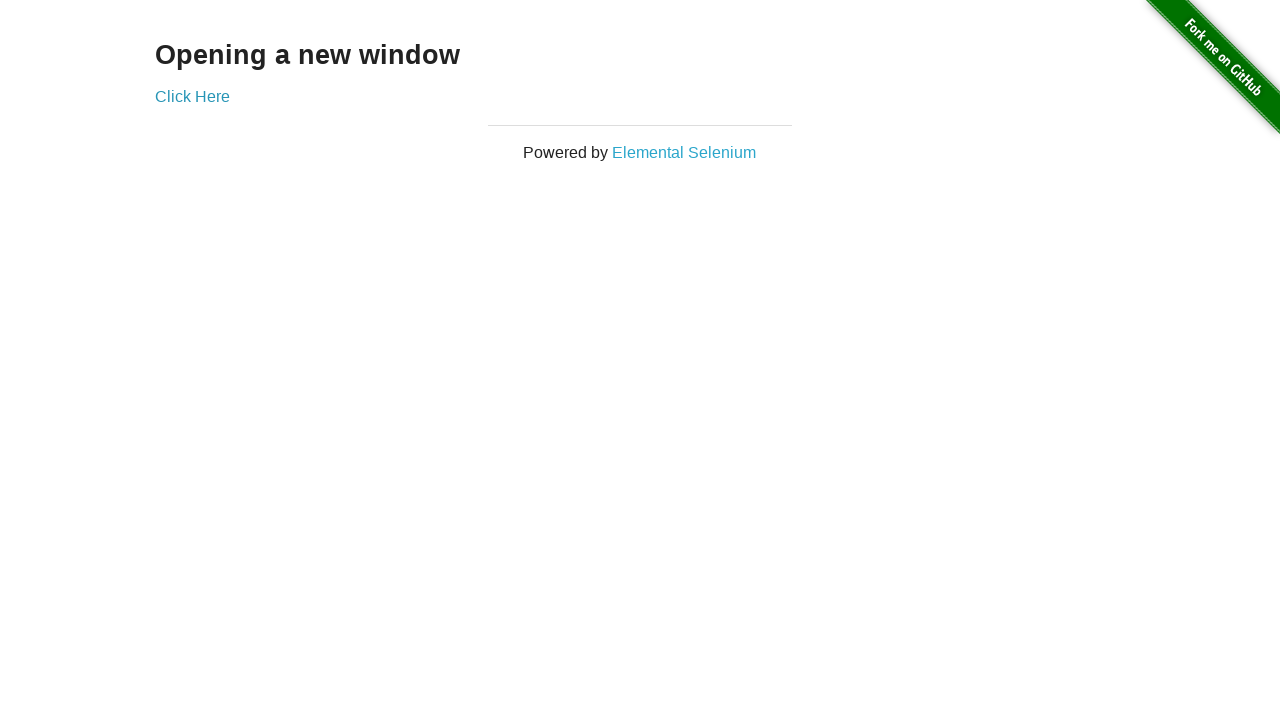

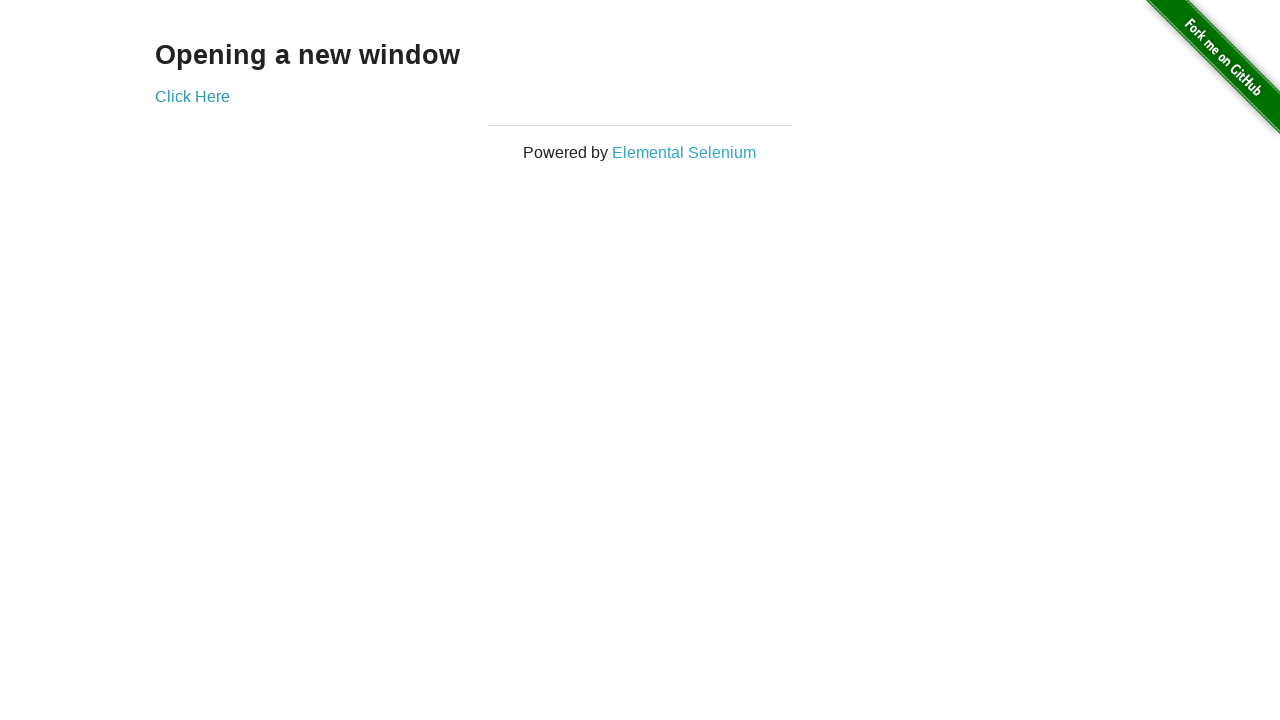